Tests keyboard shortcuts on calculator website by opening print dialog with Ctrl+P and navigating through it with Tab and Enter keys

Starting URL: https://www.calculator.net/

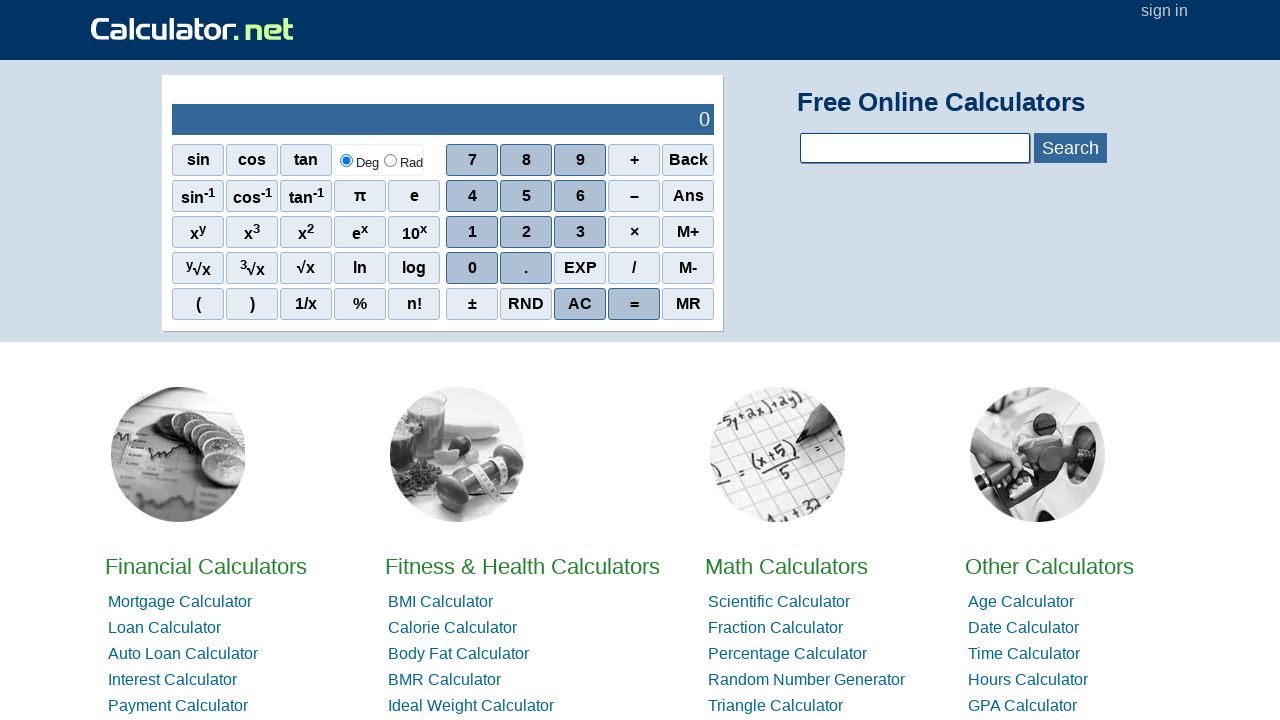

Pressed Ctrl+P to open print dialog
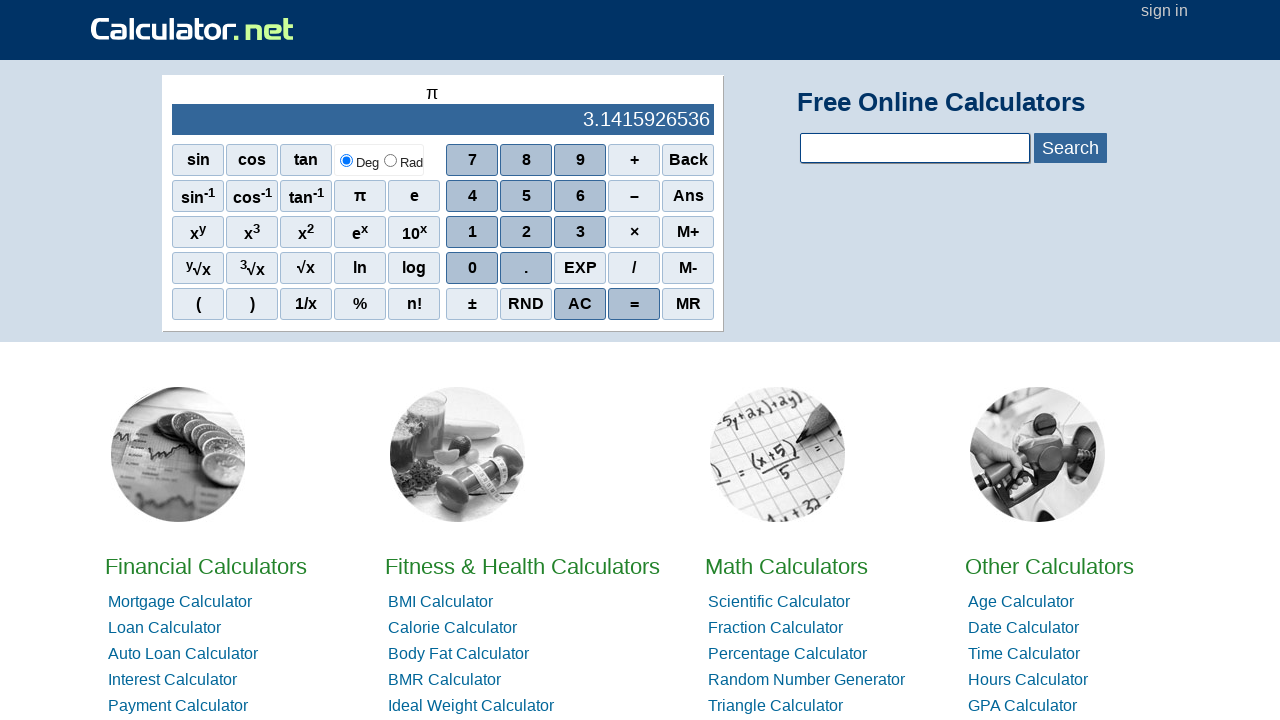

Waited 2 seconds for print dialog to appear
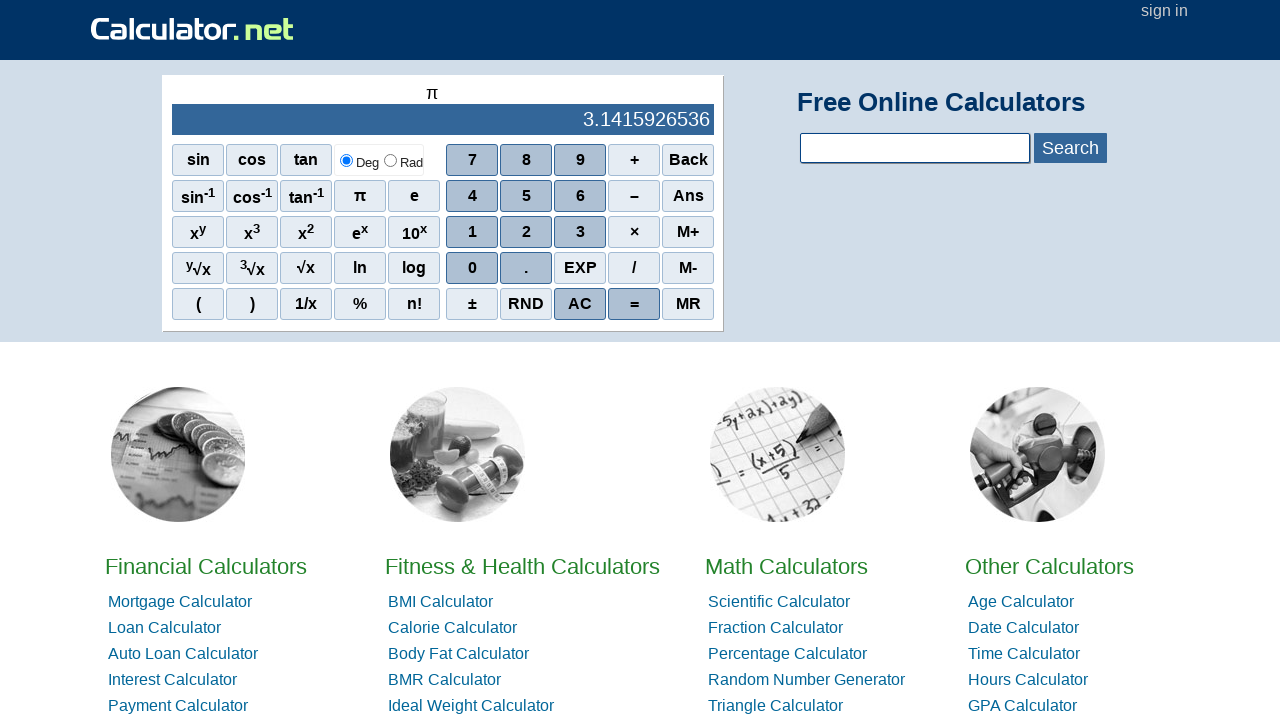

Pressed Tab to navigate in print dialog
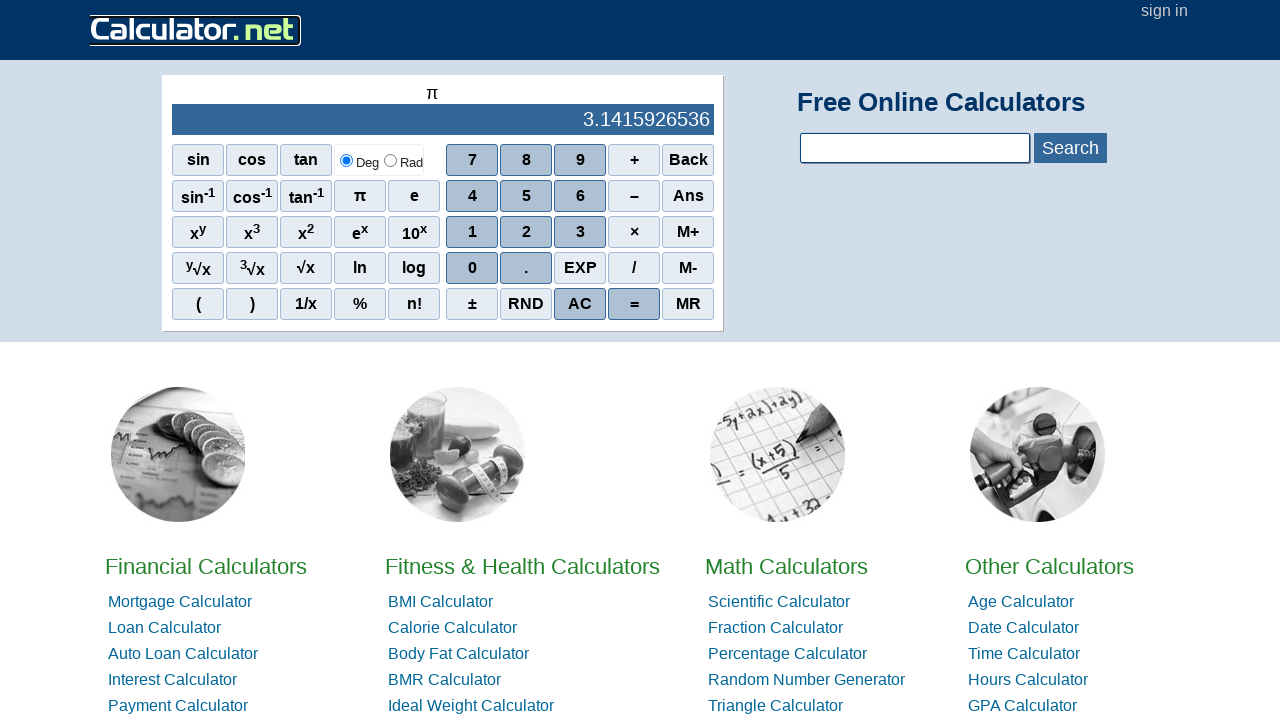

Waited 2 seconds before confirming dialog
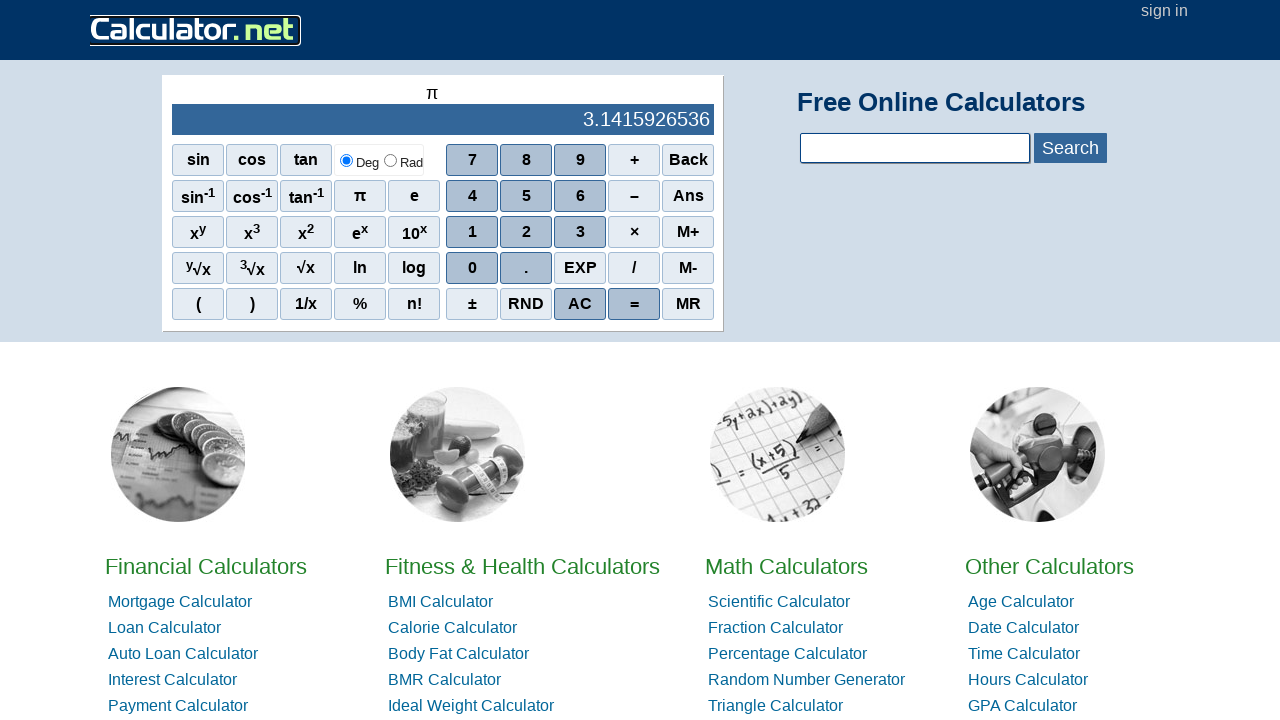

Pressed Enter to close/confirm print dialog
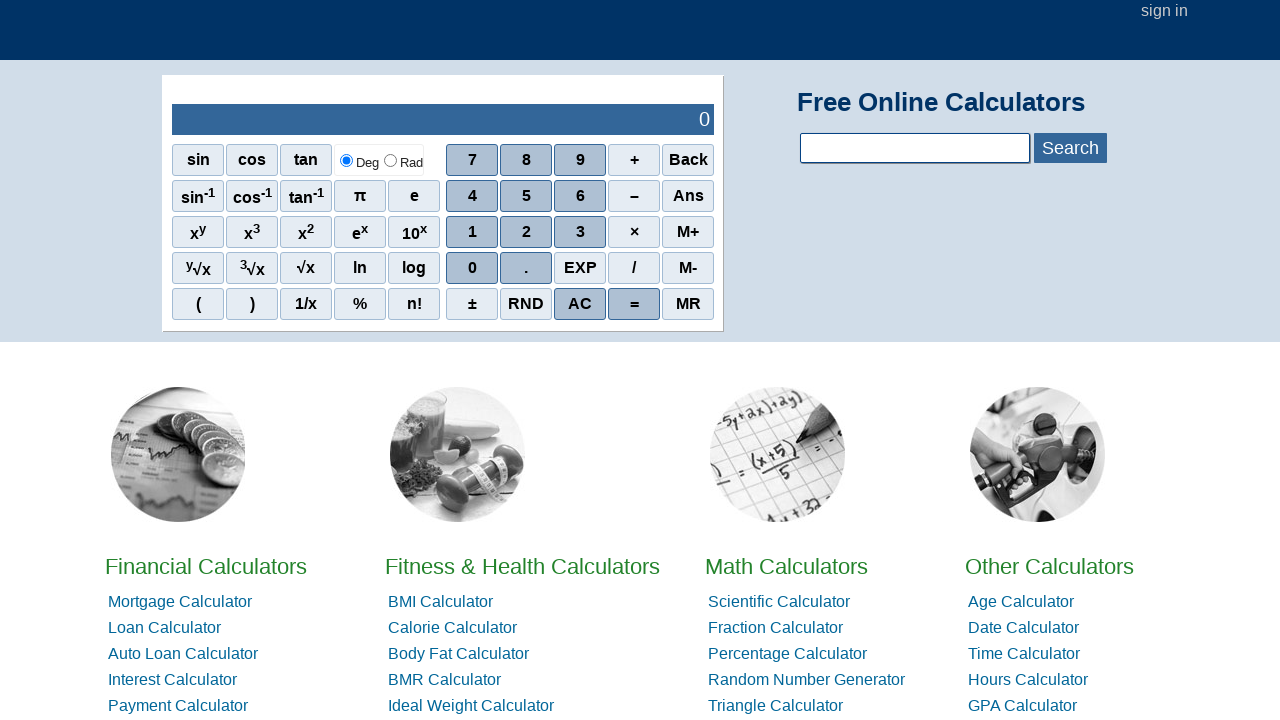

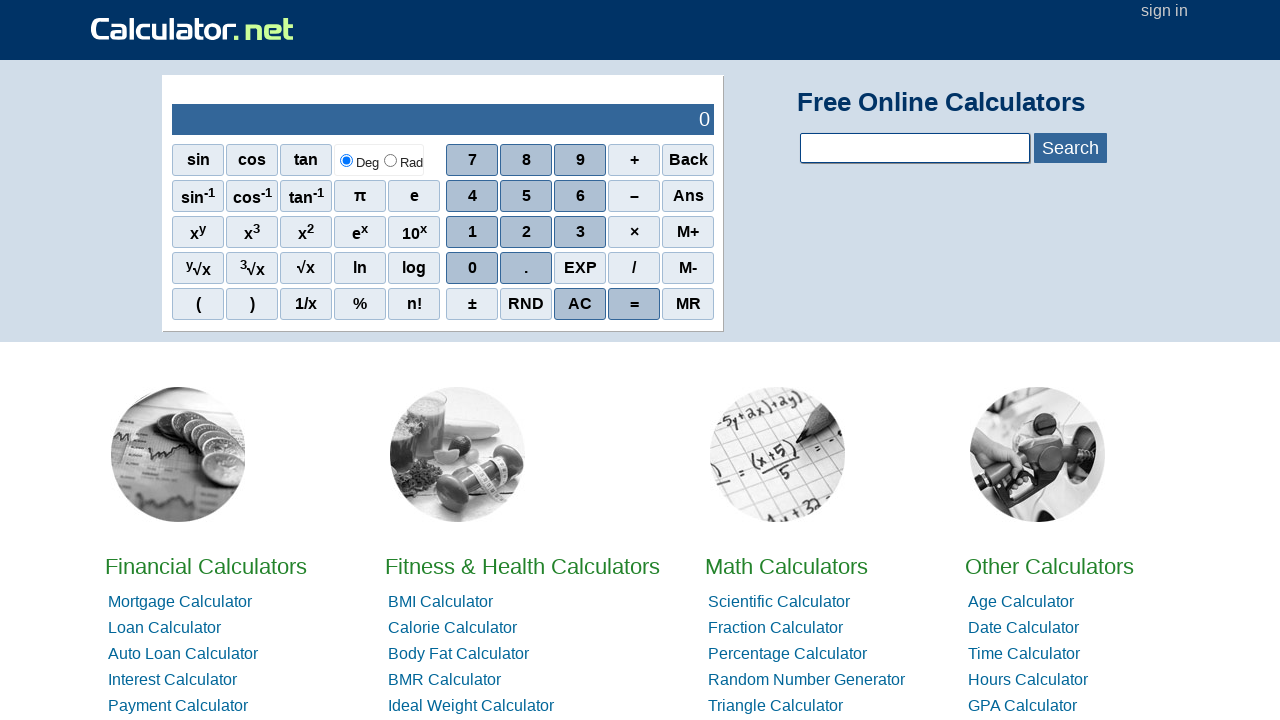